Tests filling out a practice form by entering first name and last name values into the form fields

Starting URL: https://www.techlistic.com/p/selenium-practice-form.html

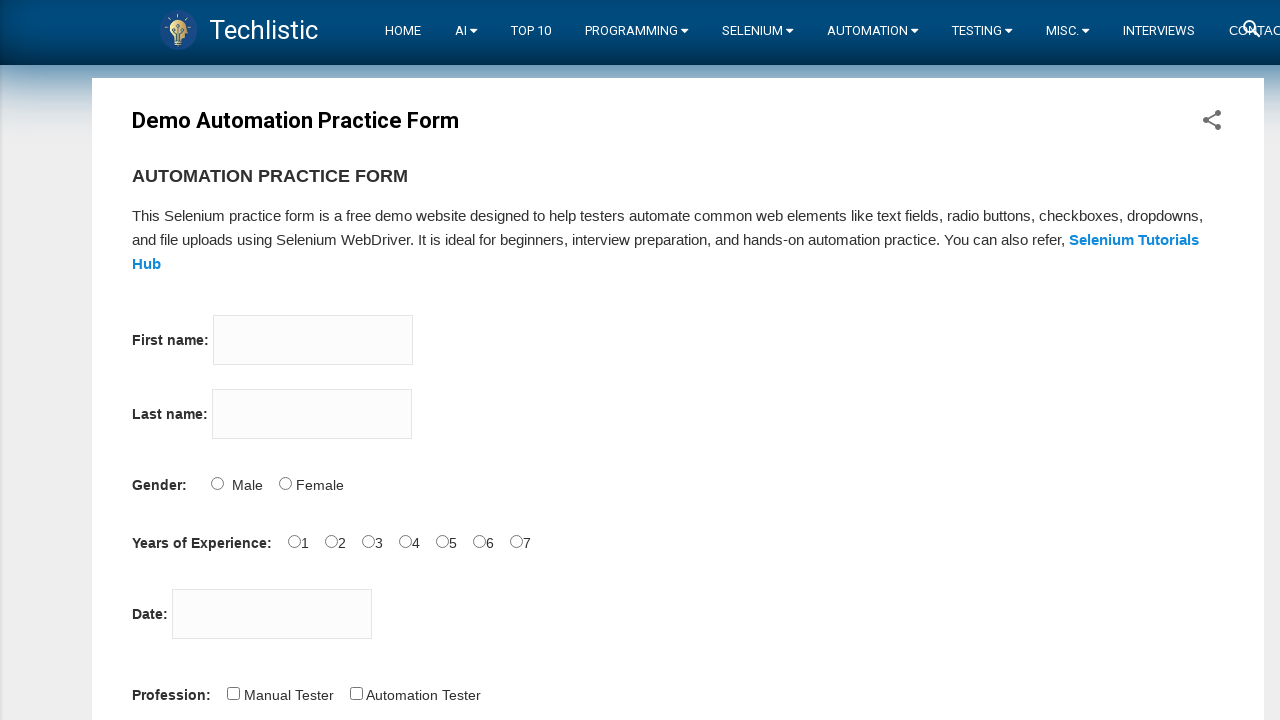

Practice form loaded and firstname field is visible
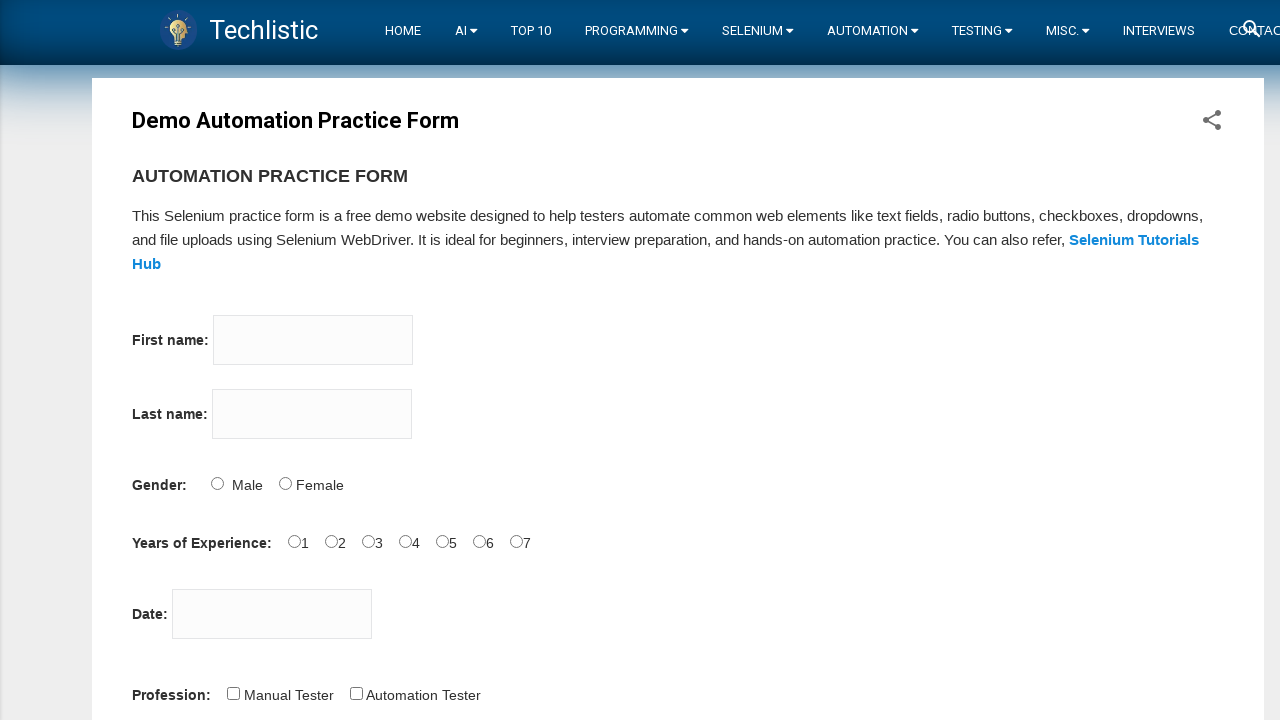

Entered 'Dhruvi' into the firstname field on input[name='firstname']
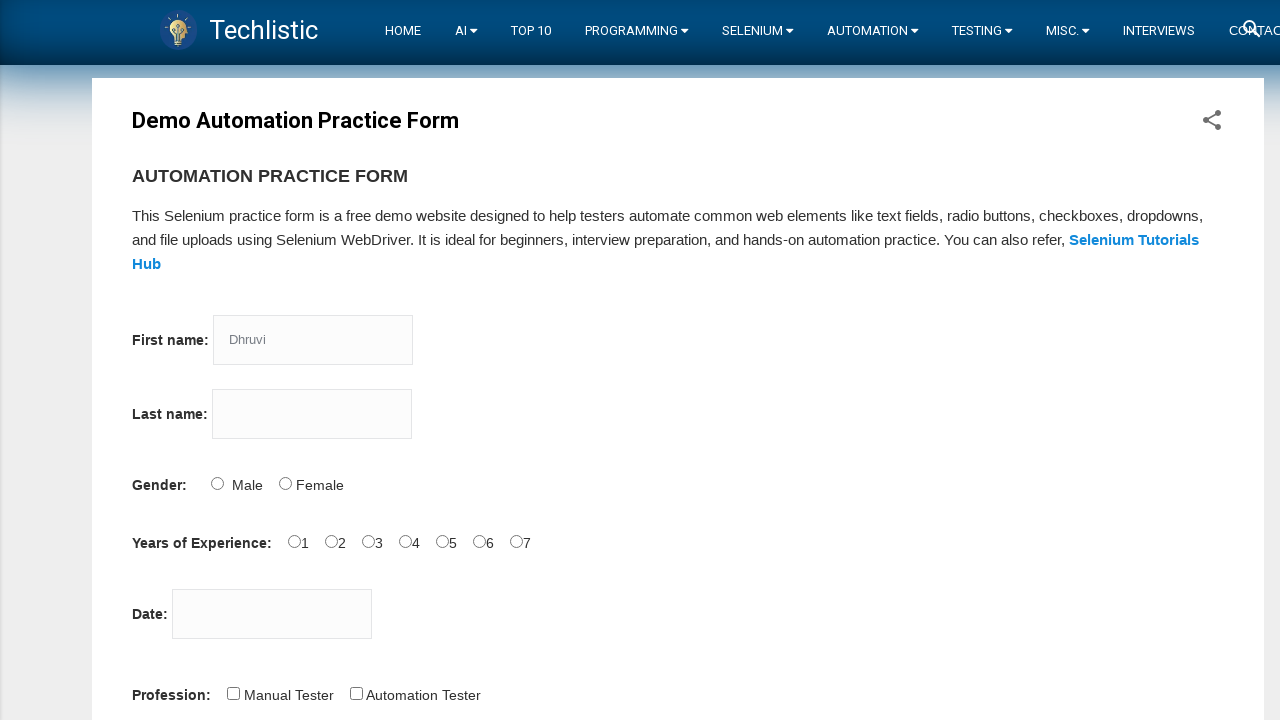

Entered 'Modha' into the lastname field on input[name='lastname']
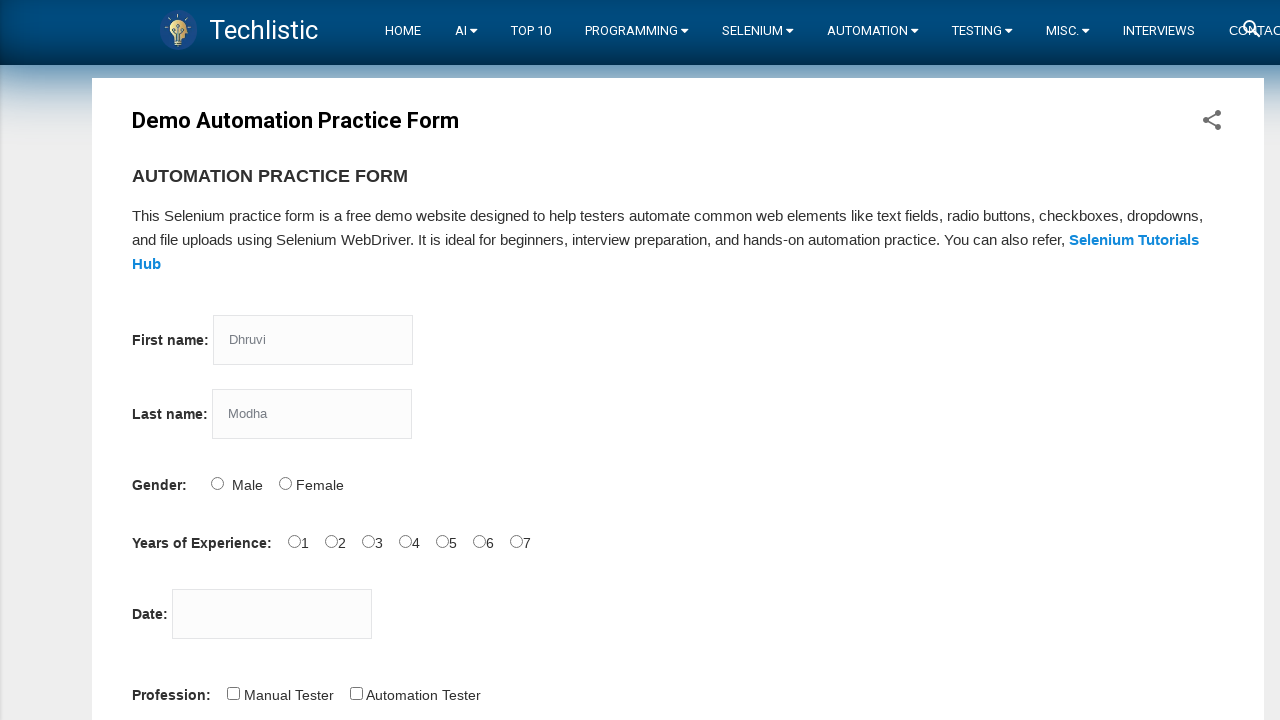

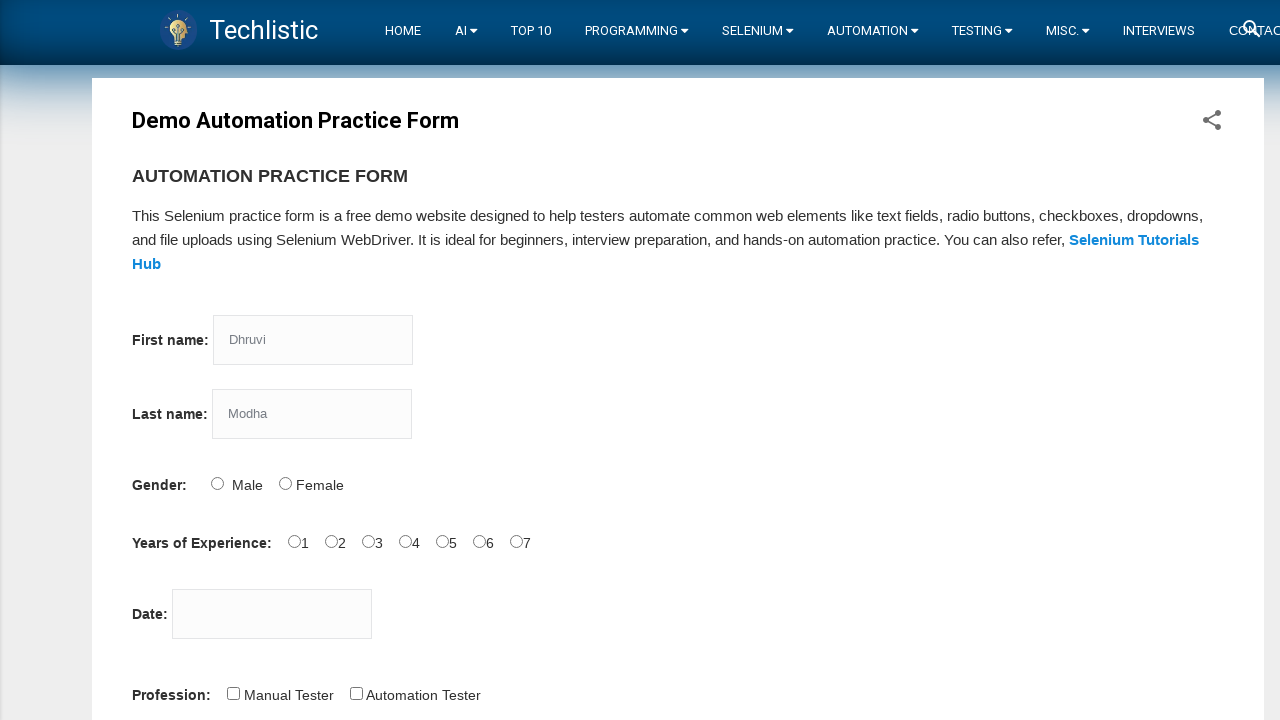